Tests auto-suggestive dropdown functionality by searching for a country and selecting from suggestions, then interacts with a senior citizen checkbox

Starting URL: https://rahulshettyacademy.com/dropdownsPractise/

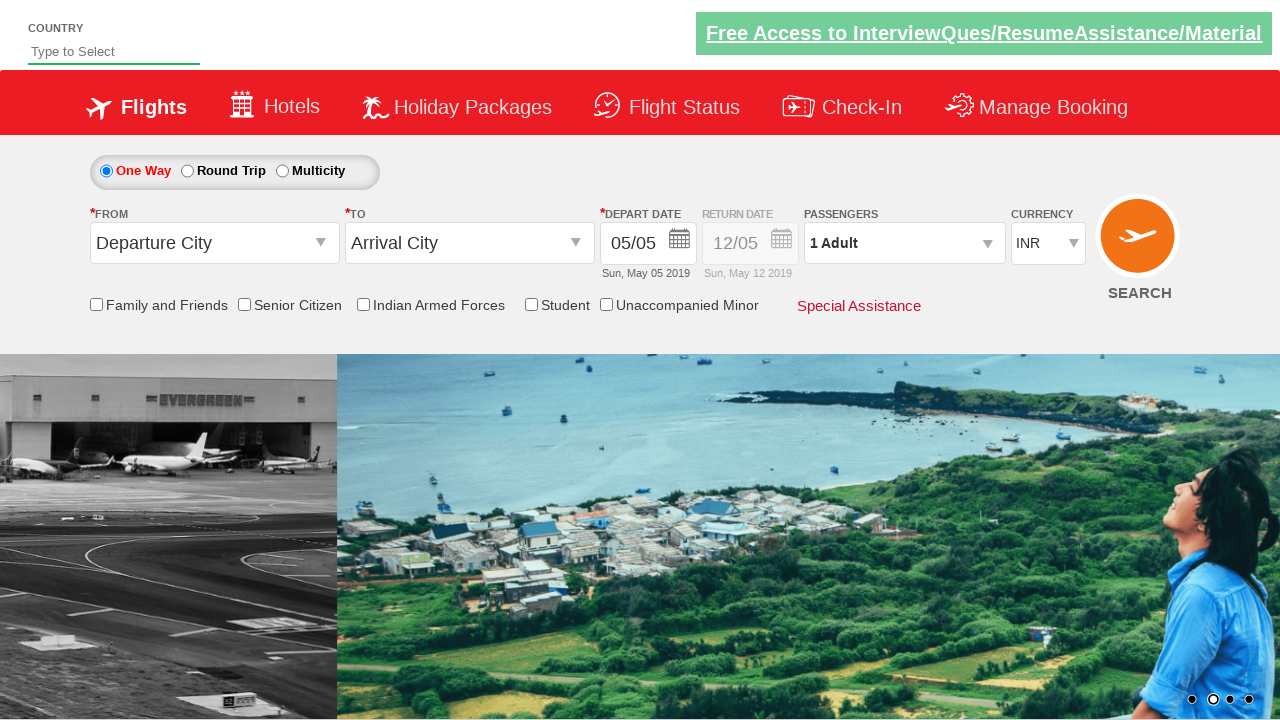

Typed 'ind' into auto-suggest field to trigger dropdown on #autosuggest
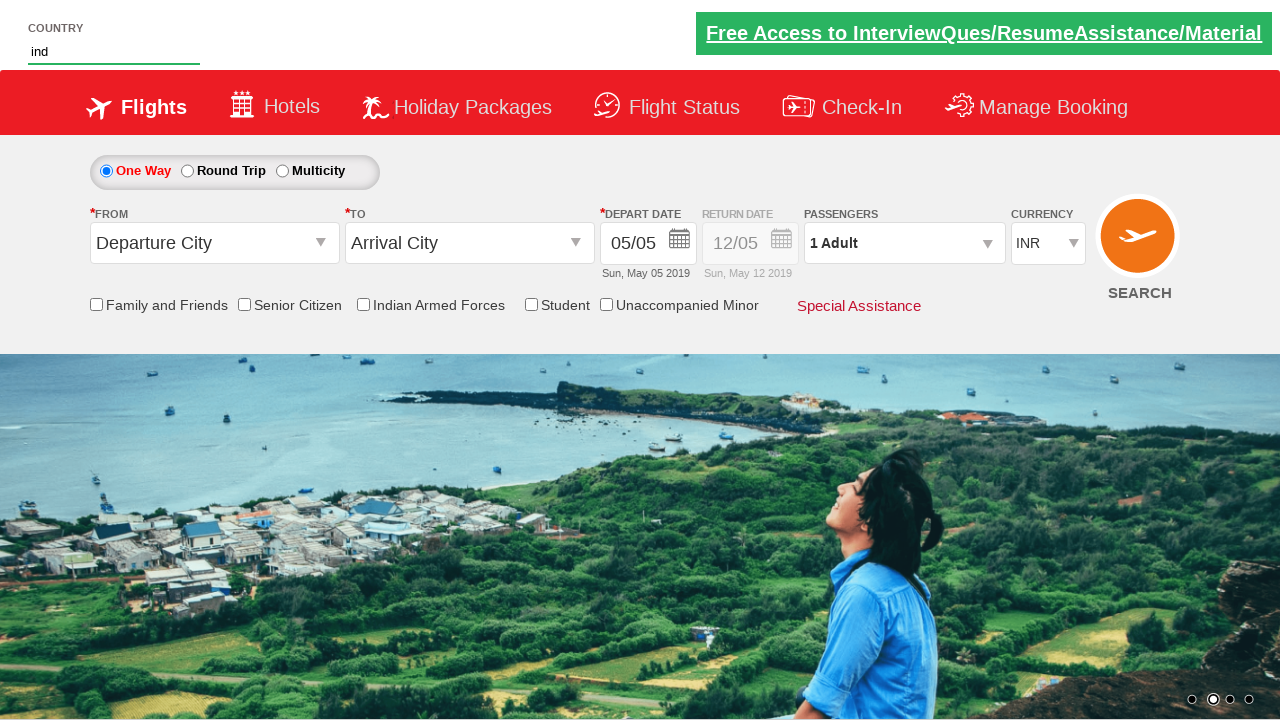

Dropdown options loaded and visible
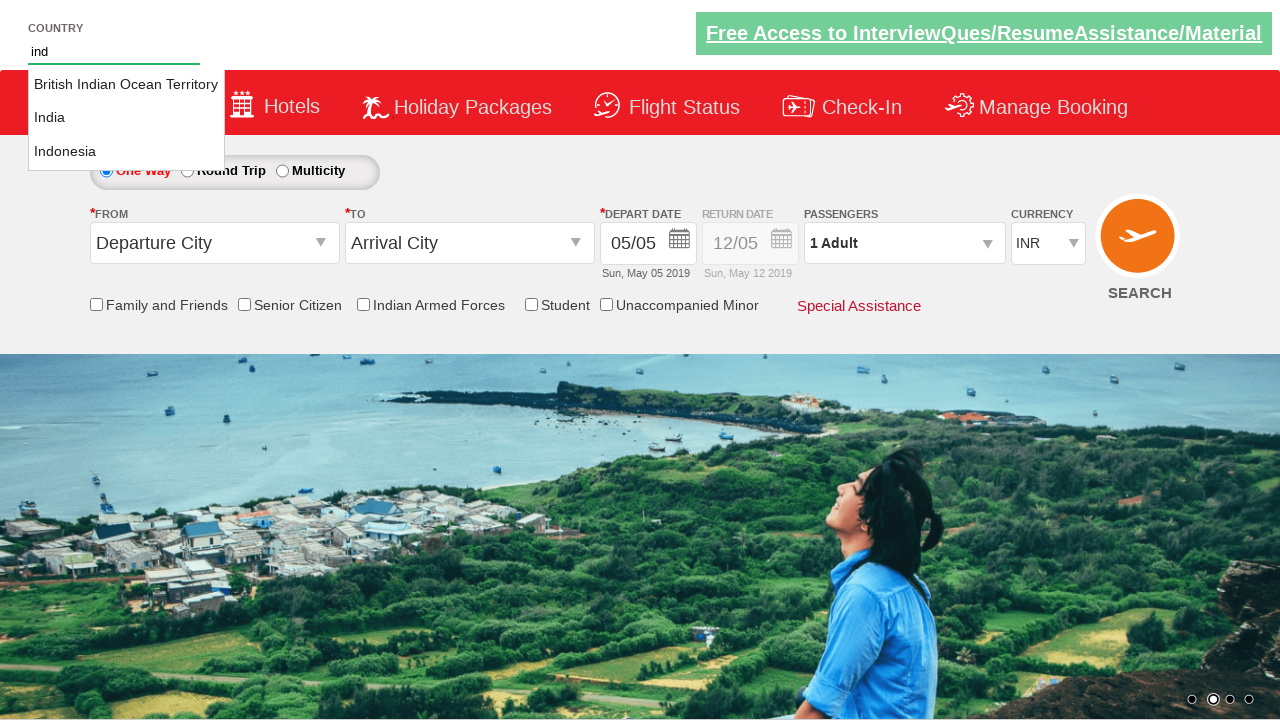

Selected 'India' from dropdown suggestions at (126, 118) on li[class='ui-menu-item'] a >> nth=1
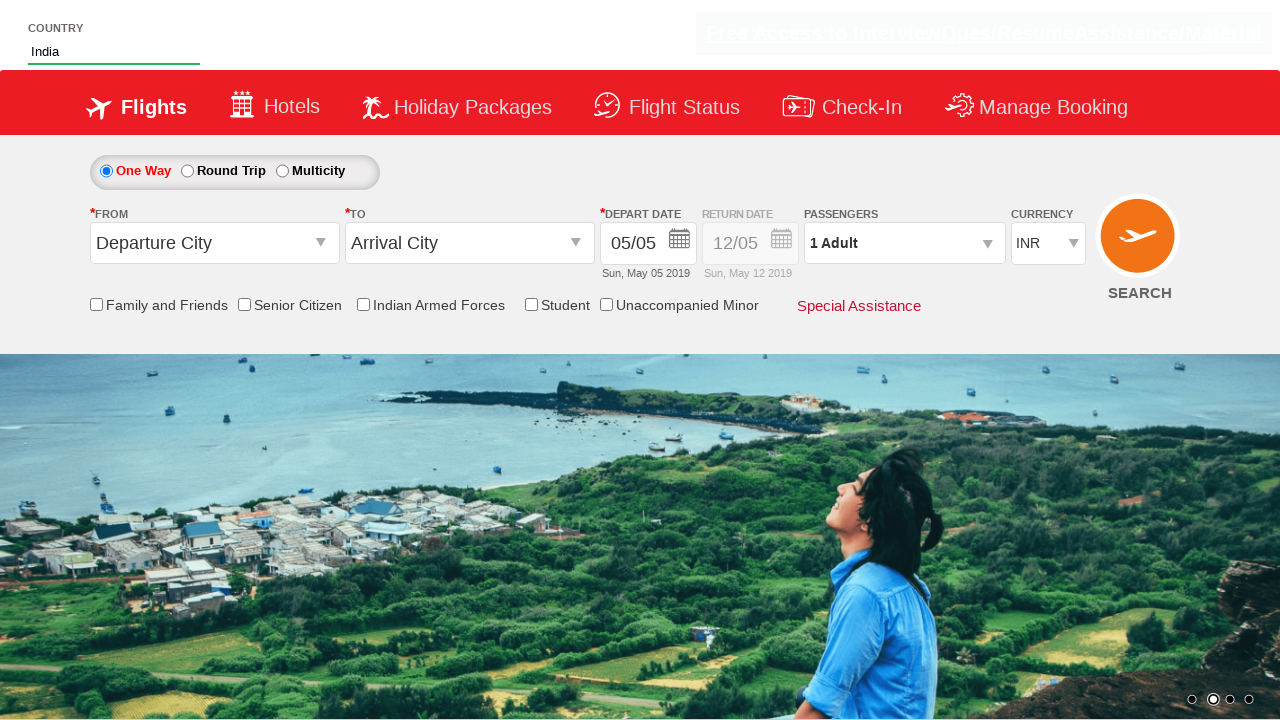

Clicked Senior Citizen Discount checkbox at (244, 304) on [id*='SeniorCitizenDiscount']
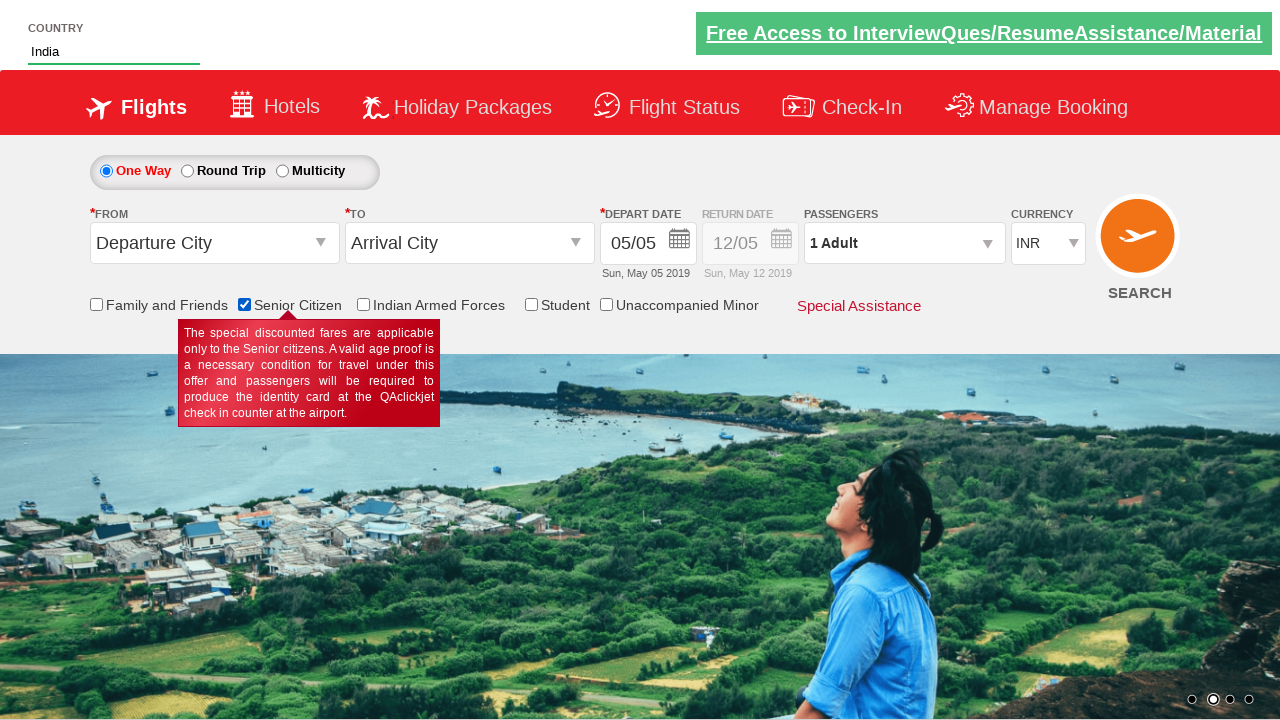

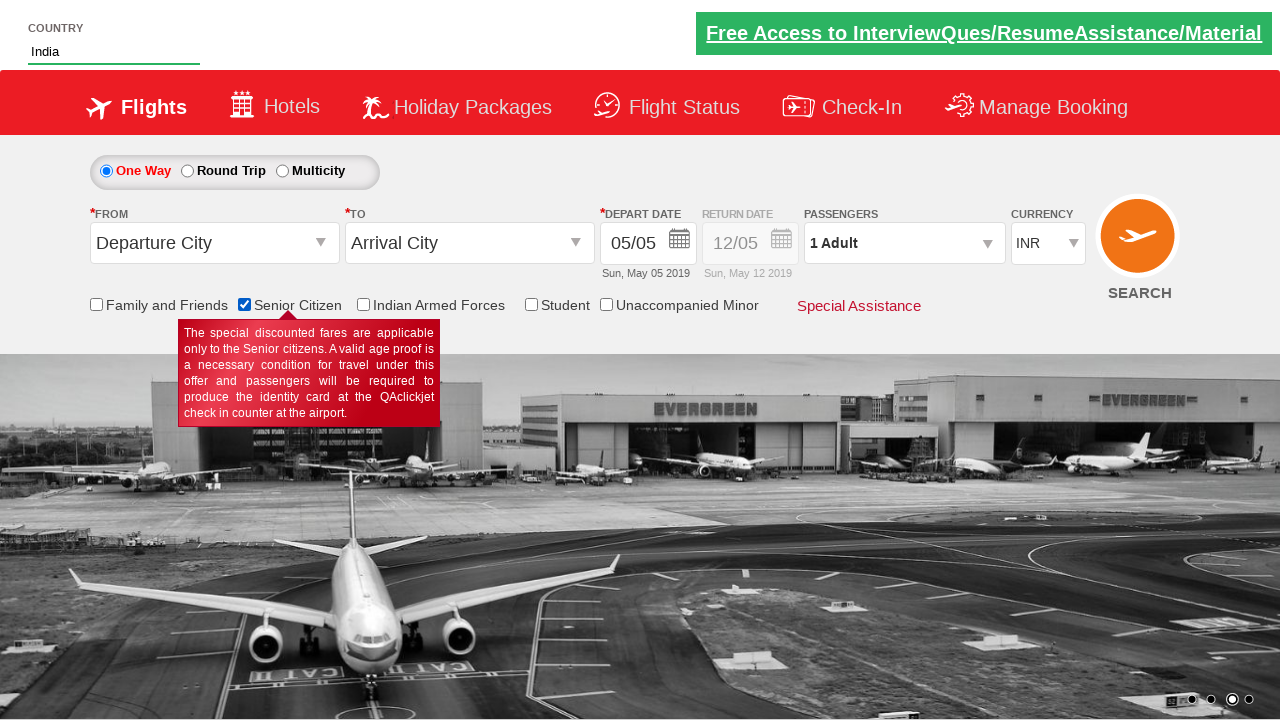